Tests clicking on the Elements header to collapse it, then clicking on the Widgets header

Starting URL: https://demoqa.com/elements

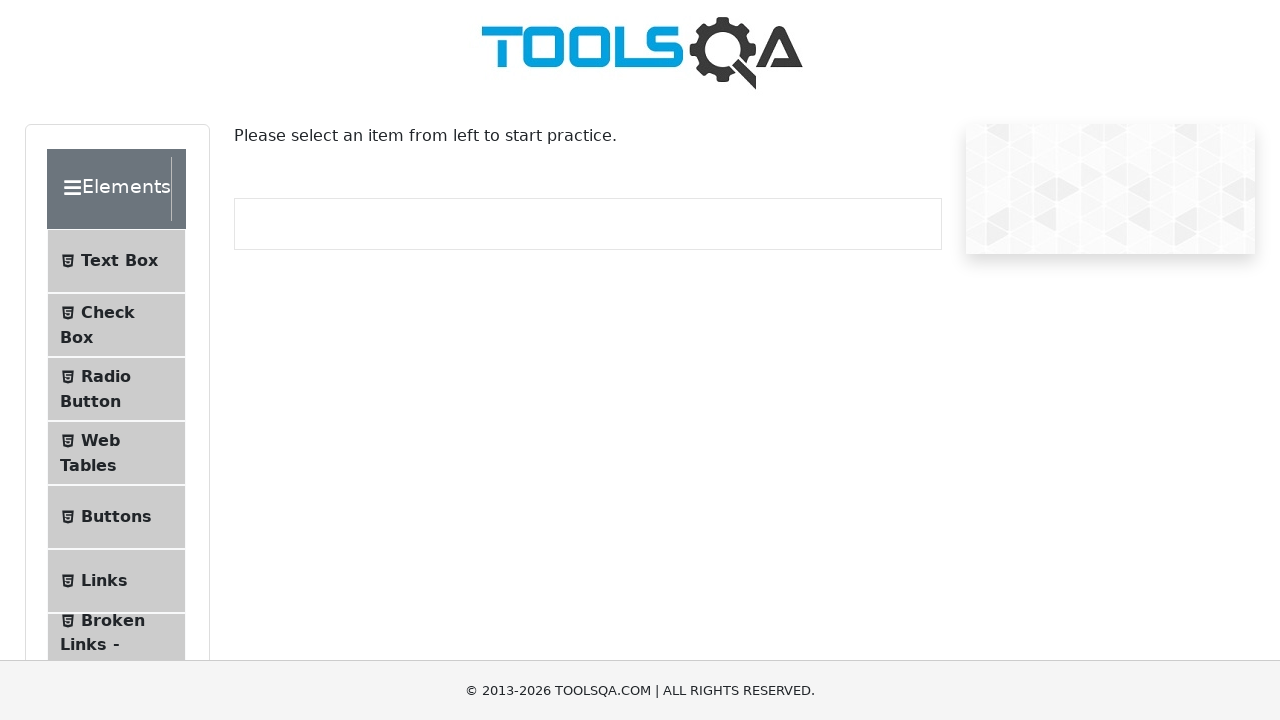

Clicked Elements header to collapse it at (116, 189) on div.element-group:has-text('Elements') .header-wrapper
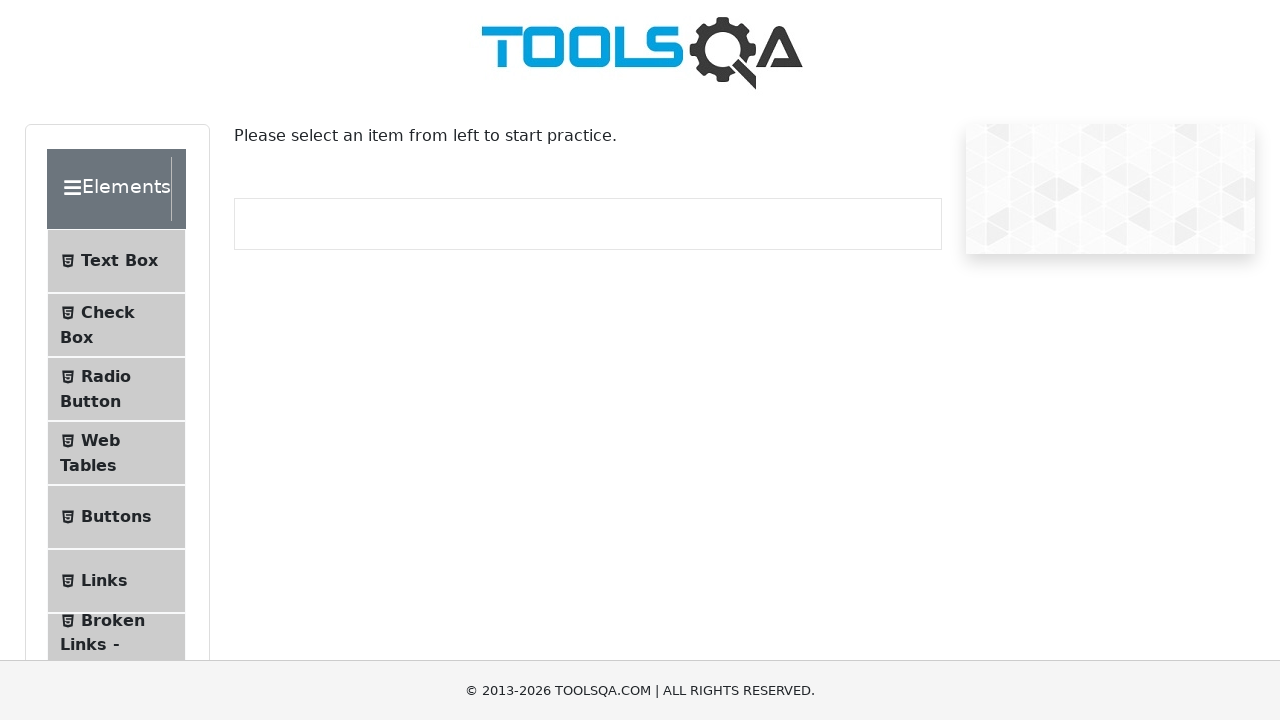

Clicked Widgets header to expand it at (116, 453) on div.element-group:has-text('Widgets') .header-wrapper
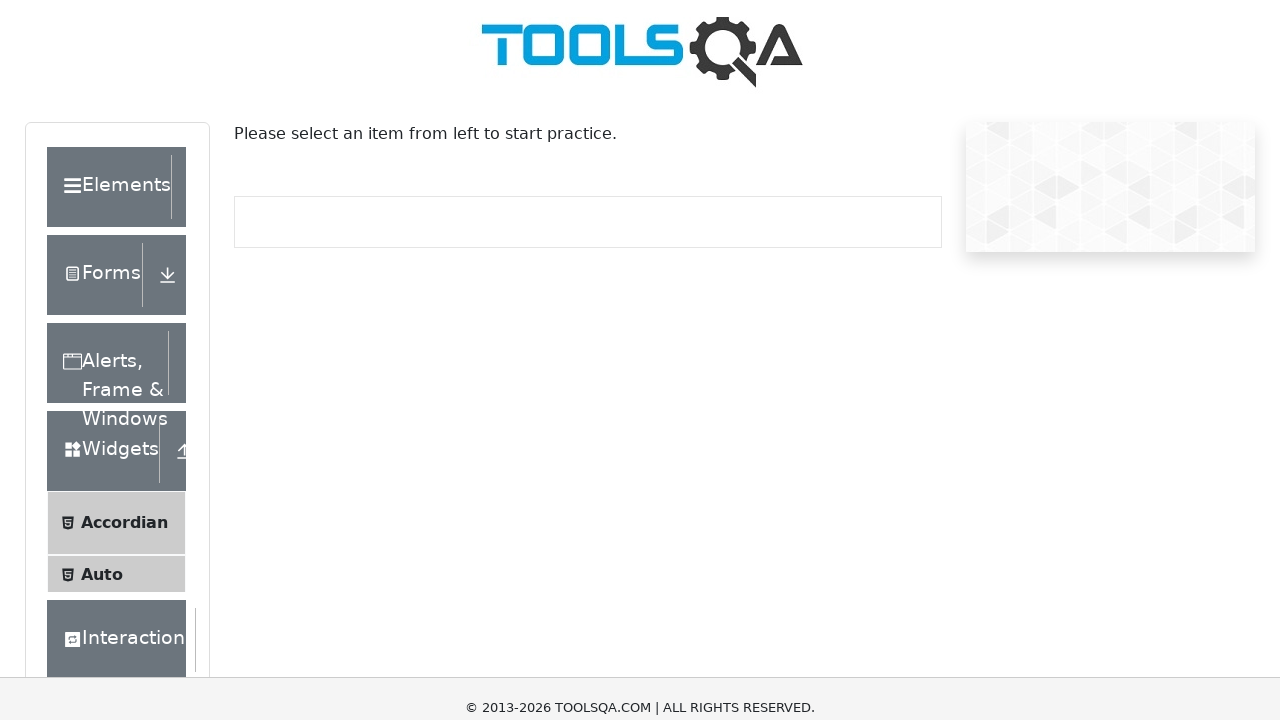

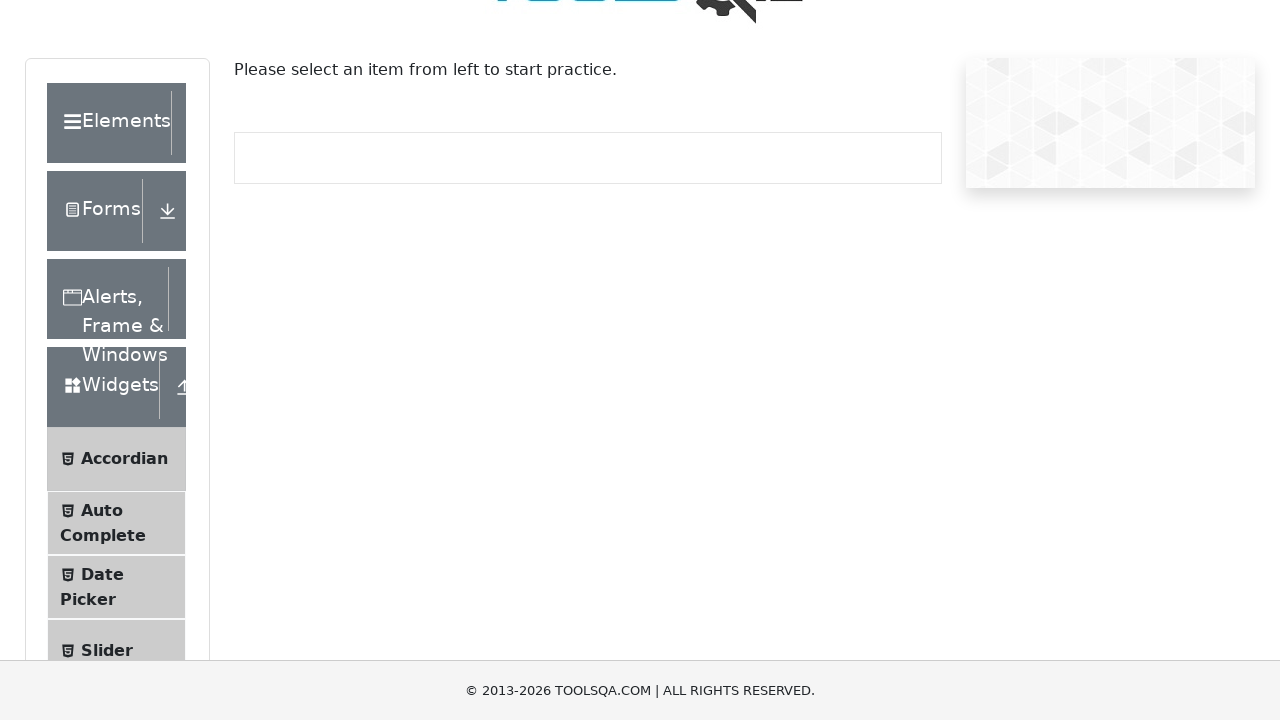